Tests that todo data persists after page reload

Starting URL: https://demo.playwright.dev/todomvc

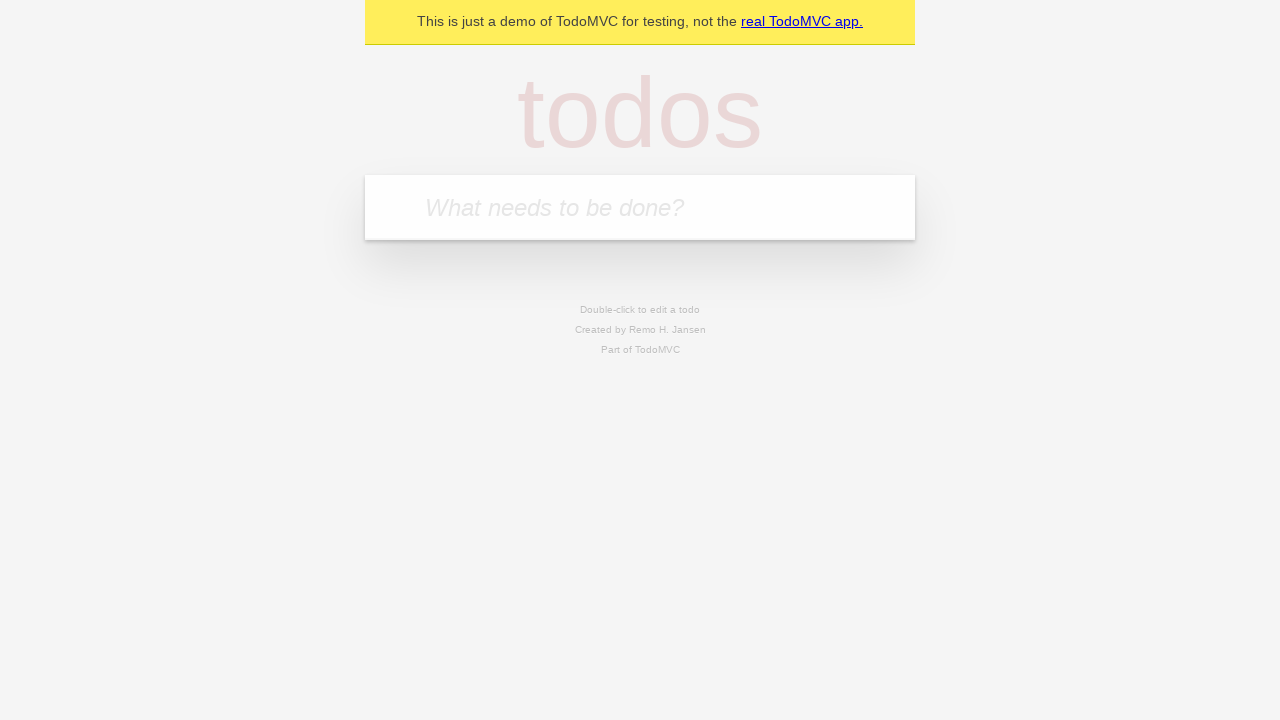

Filled todo input with 'buy some cheese' on internal:attr=[placeholder="What needs to be done?"i]
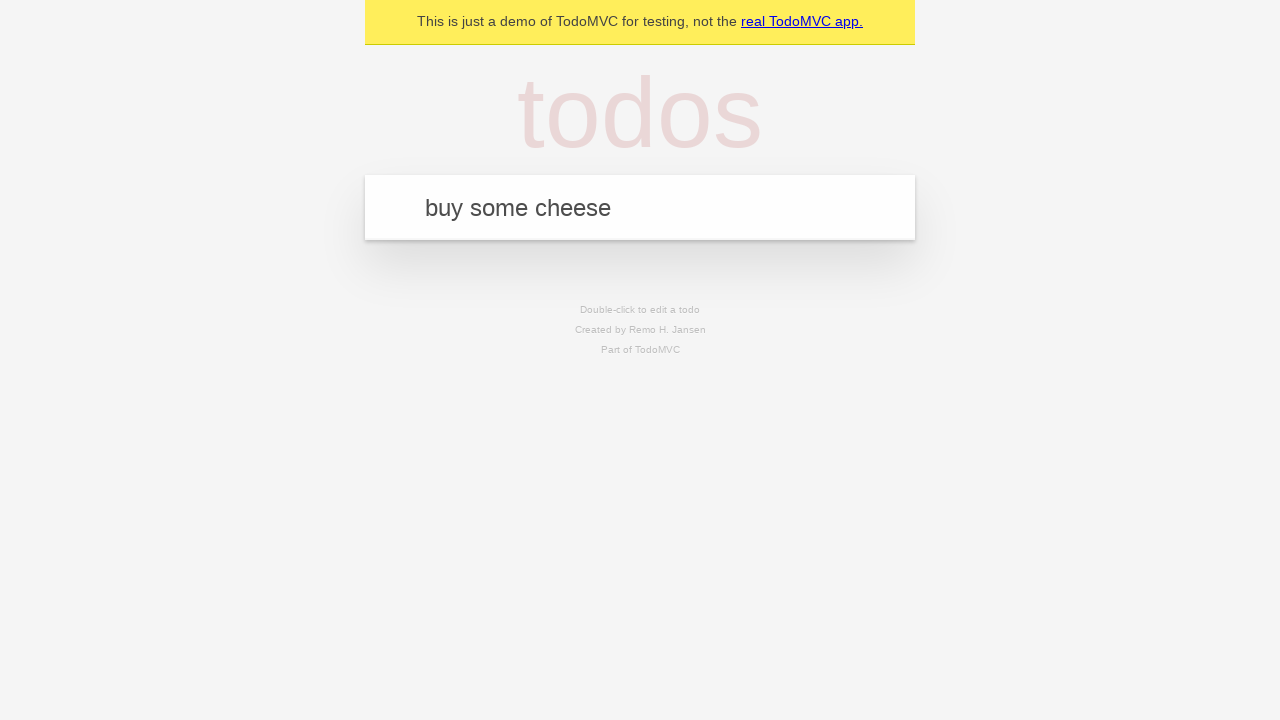

Pressed Enter to create todo 'buy some cheese' on internal:attr=[placeholder="What needs to be done?"i]
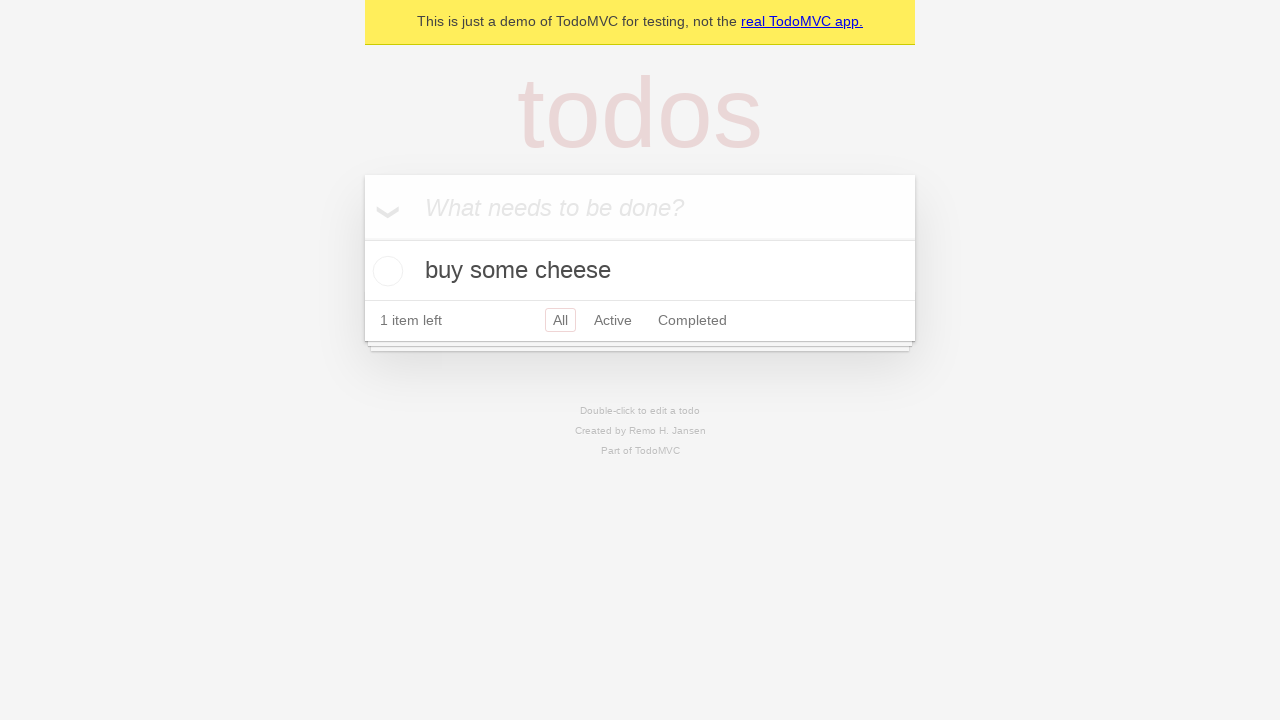

Filled todo input with 'feed the cat' on internal:attr=[placeholder="What needs to be done?"i]
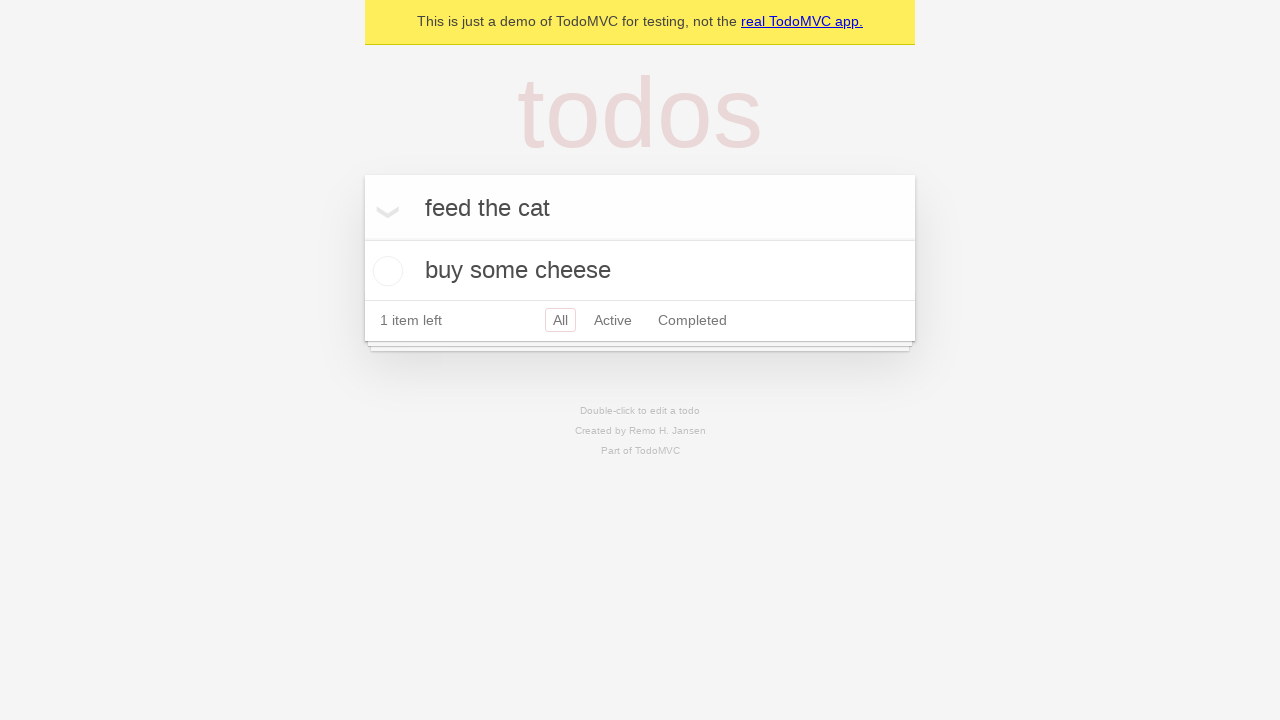

Pressed Enter to create todo 'feed the cat' on internal:attr=[placeholder="What needs to be done?"i]
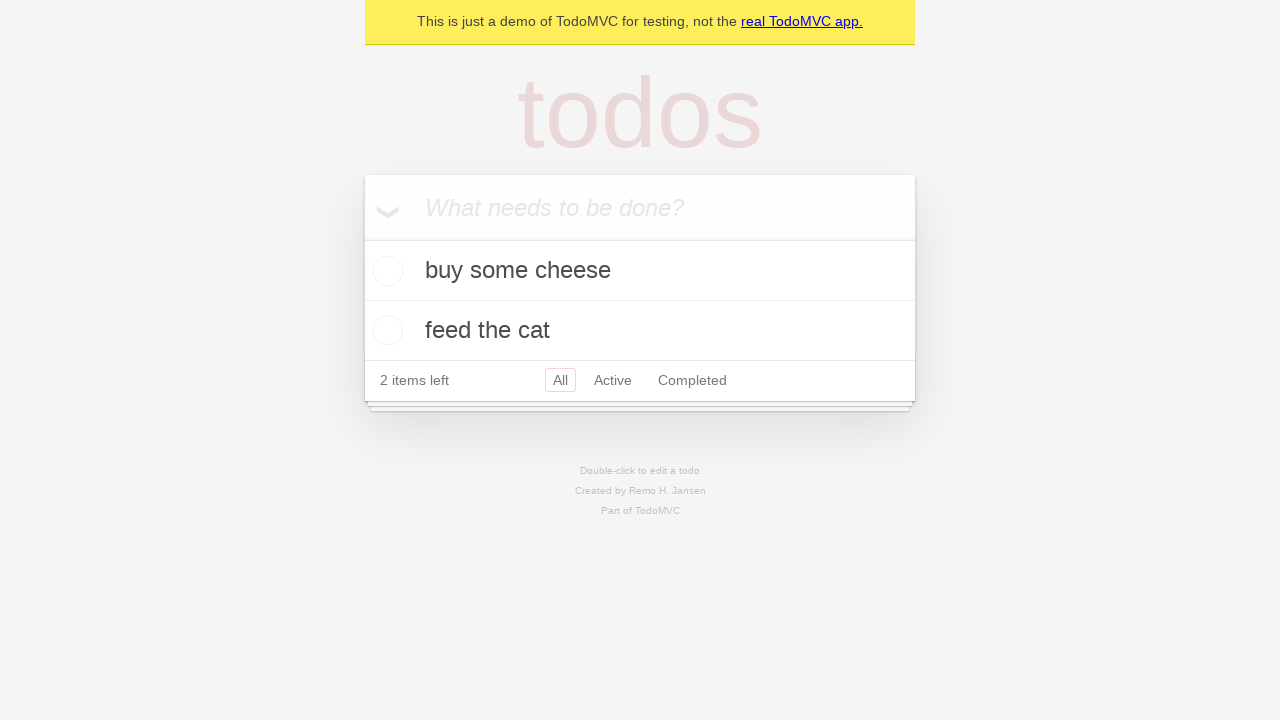

Located first todo checkbox
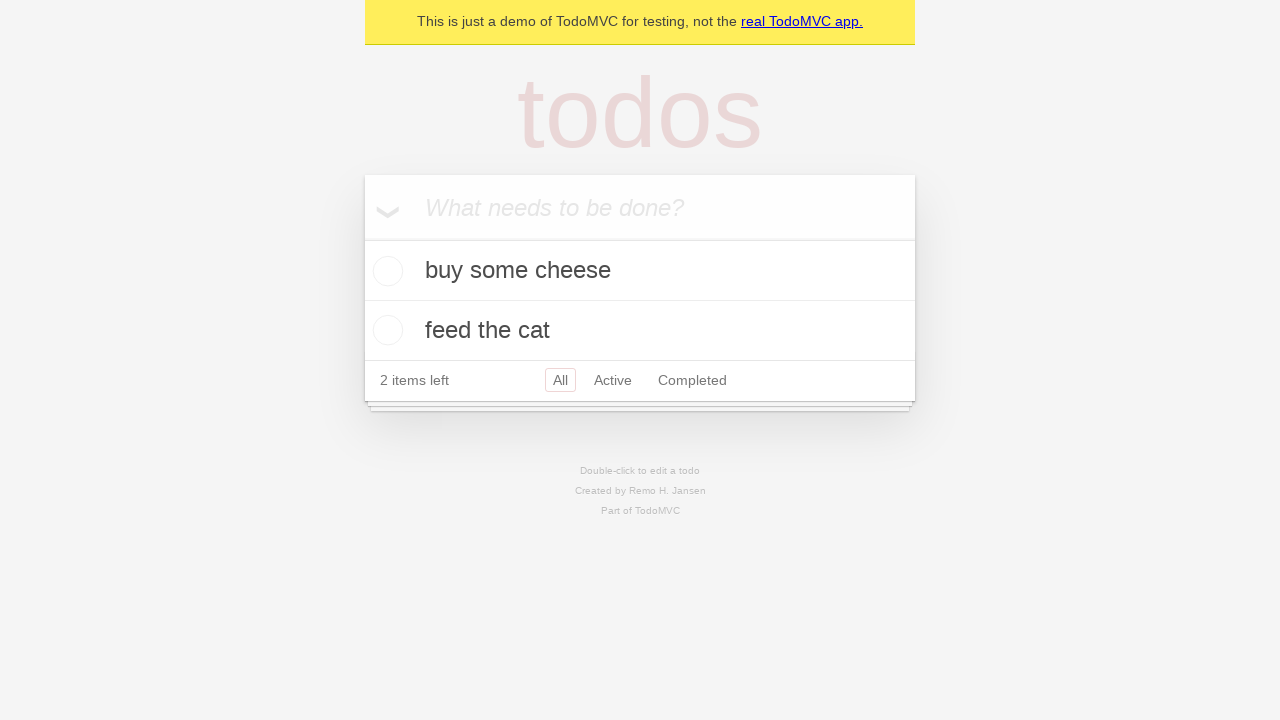

Checked first todo item at (385, 271) on internal:testid=[data-testid="todo-item"s] >> nth=0 >> internal:role=checkbox
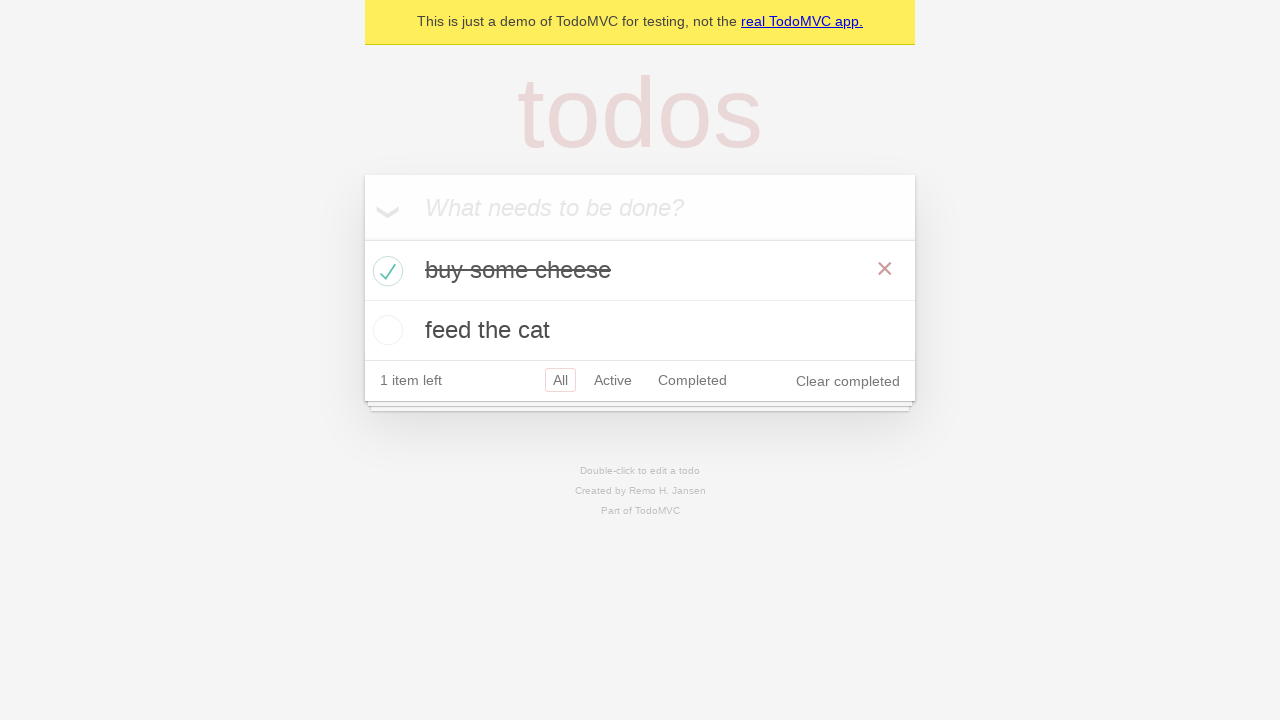

Reloaded the page to test data persistence
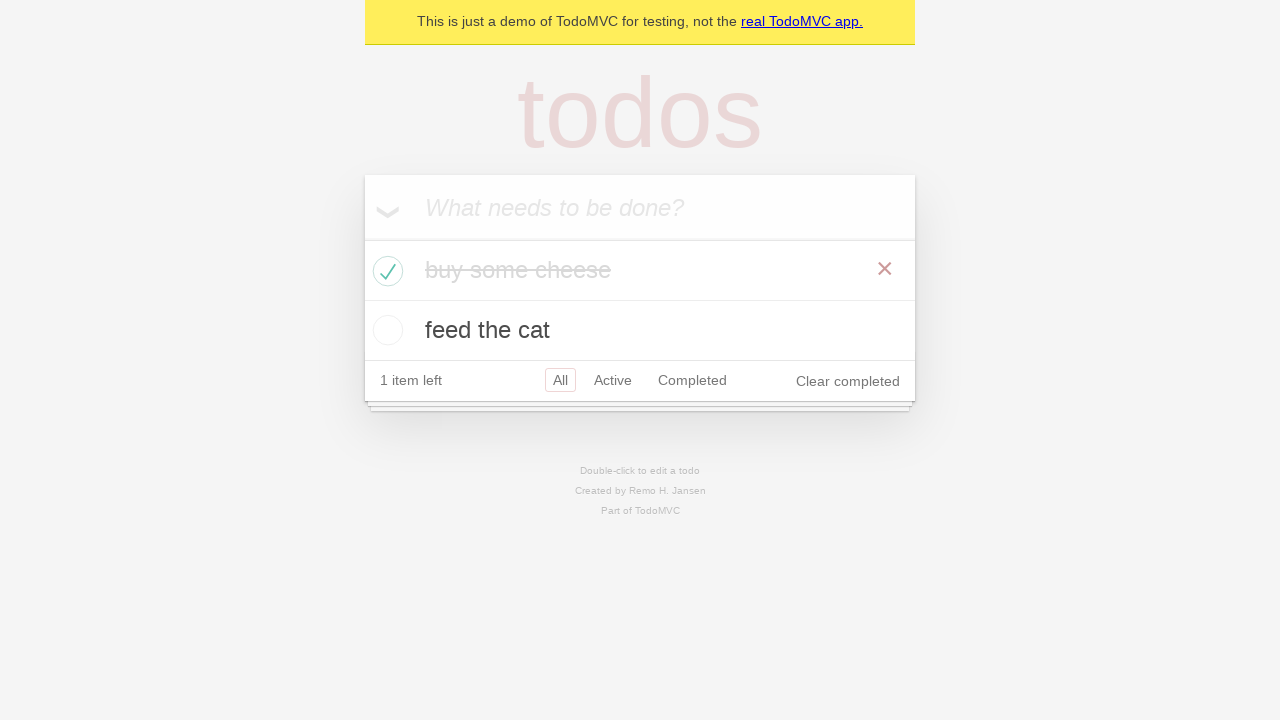

Waited for todo items to reappear after page reload
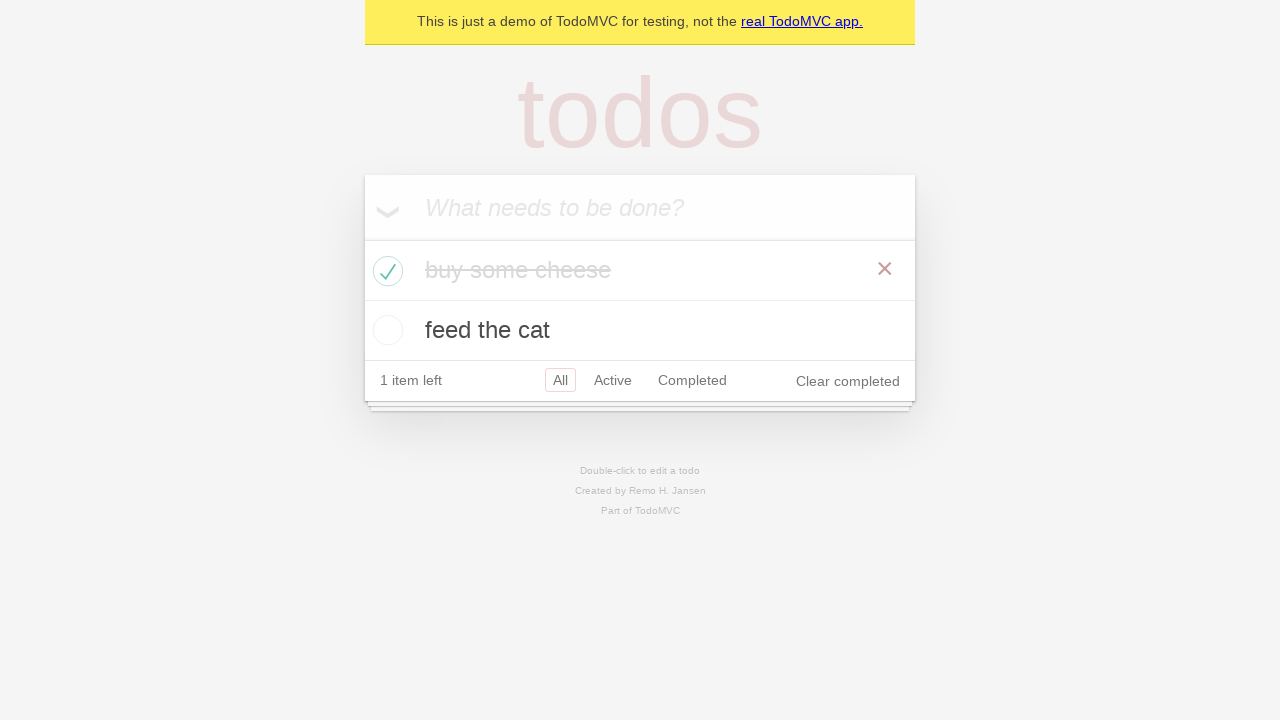

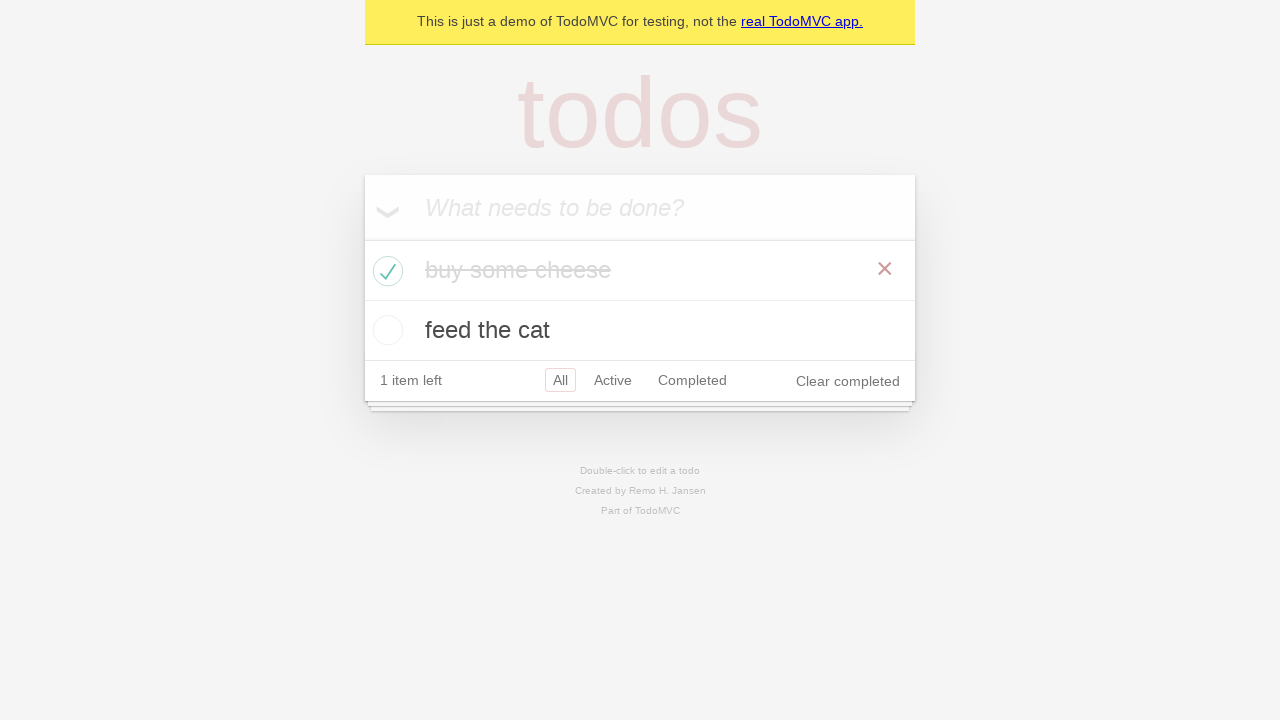